Tests different types of JavaScript alerts (basic alert, confirmation, and prompt) by triggering them, interacting with them, and verifying the results

Starting URL: https://the-internet.herokuapp.com/javascript_alerts

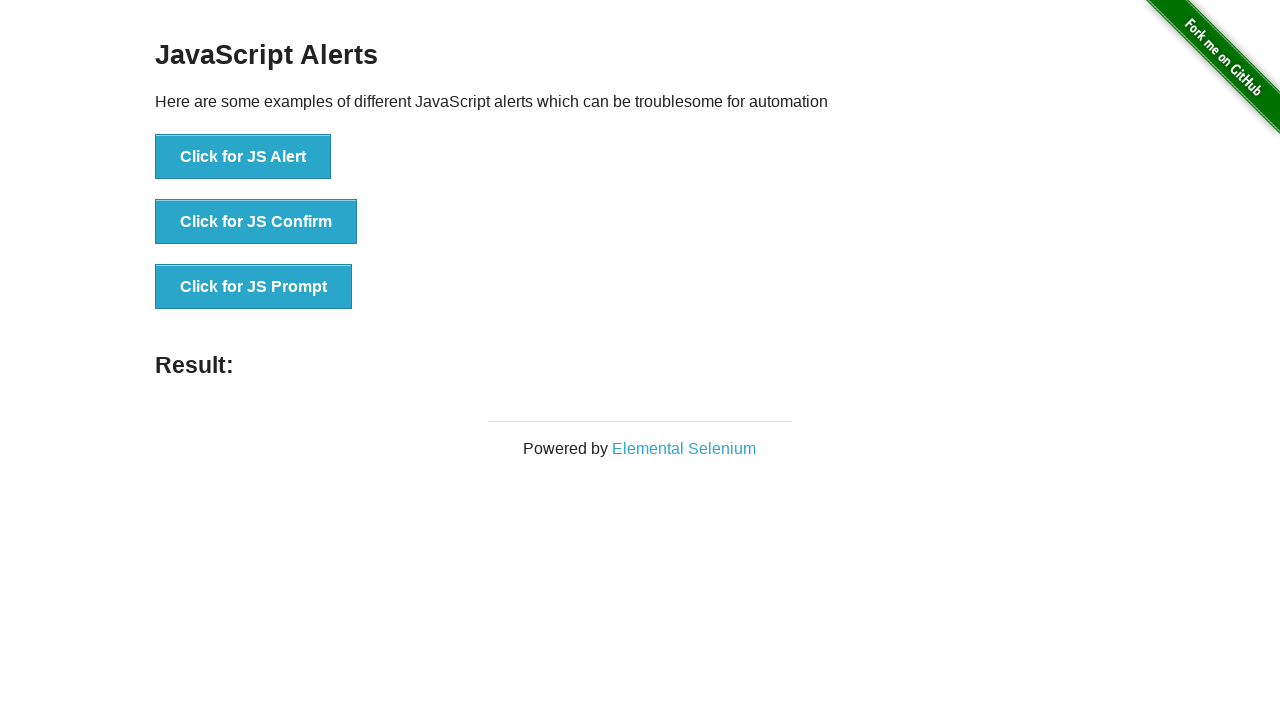

Clicked button to trigger basic JavaScript alert at (243, 157) on xpath=//button[text()='Click for JS Alert']
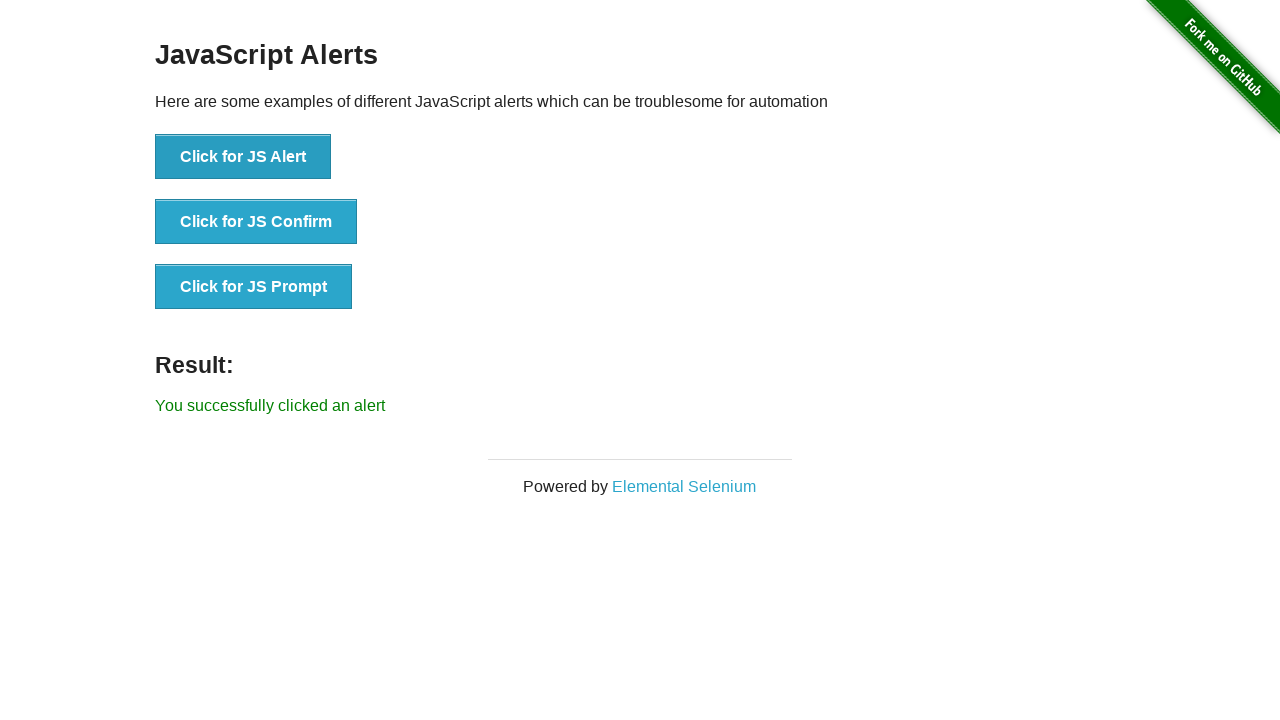

Set up dialog handler to accept alert
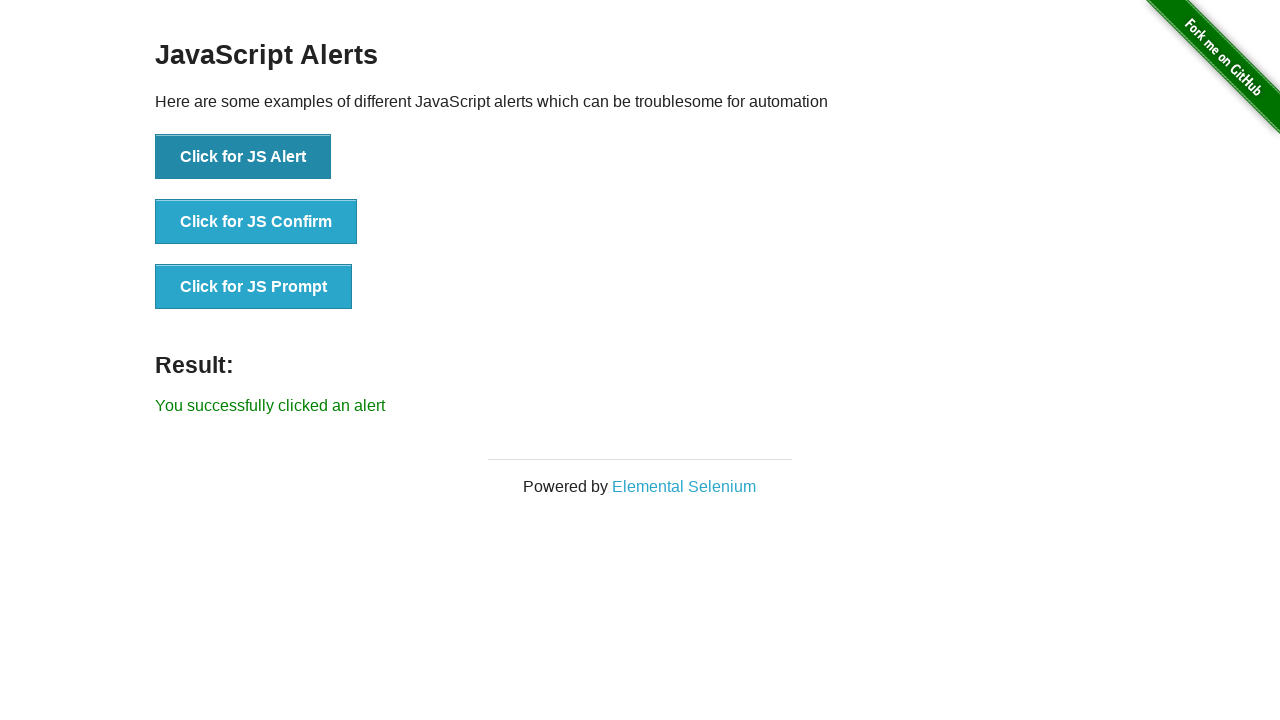

Waited 500ms for alert to be processed
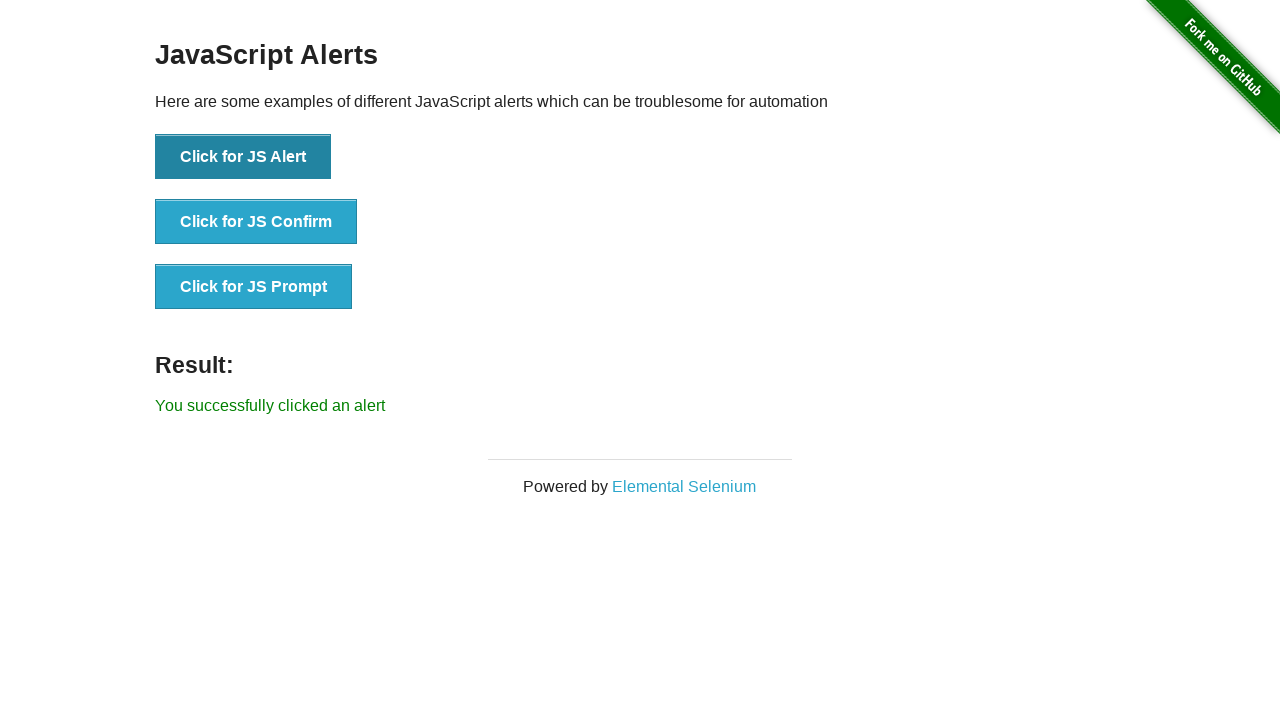

Located result element on page
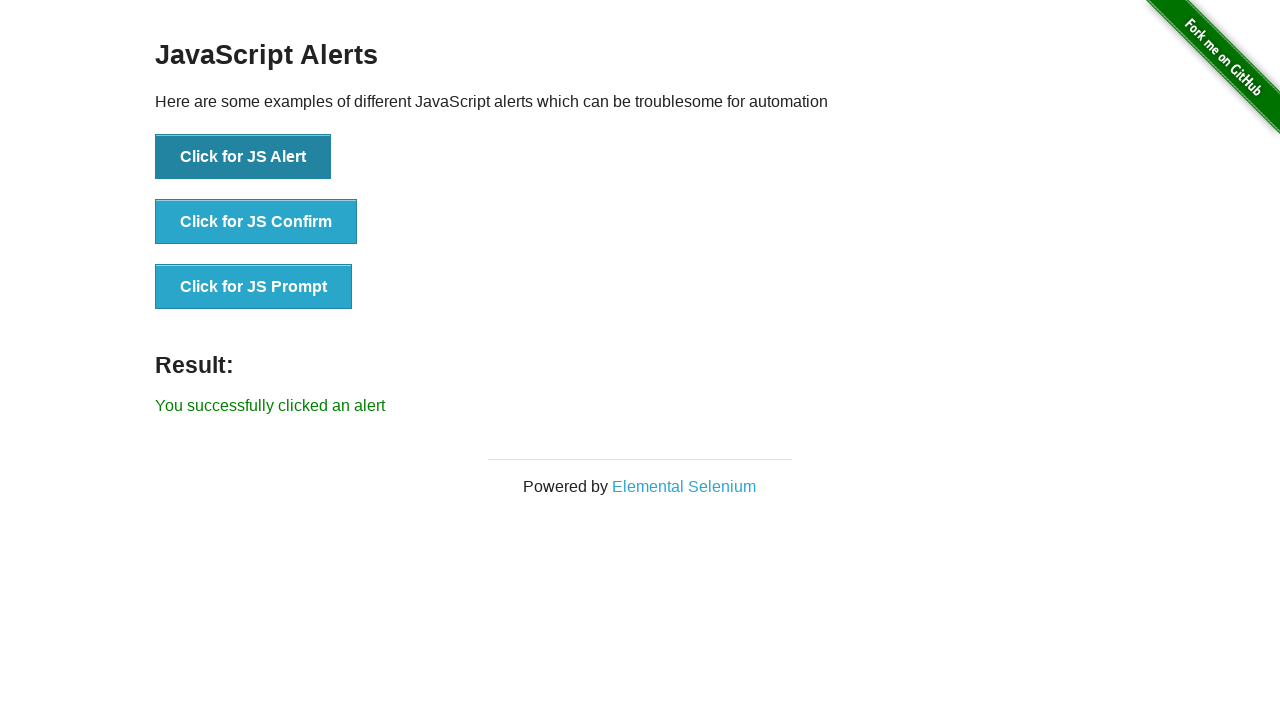

Verified basic alert result: You successfully clicked an alert
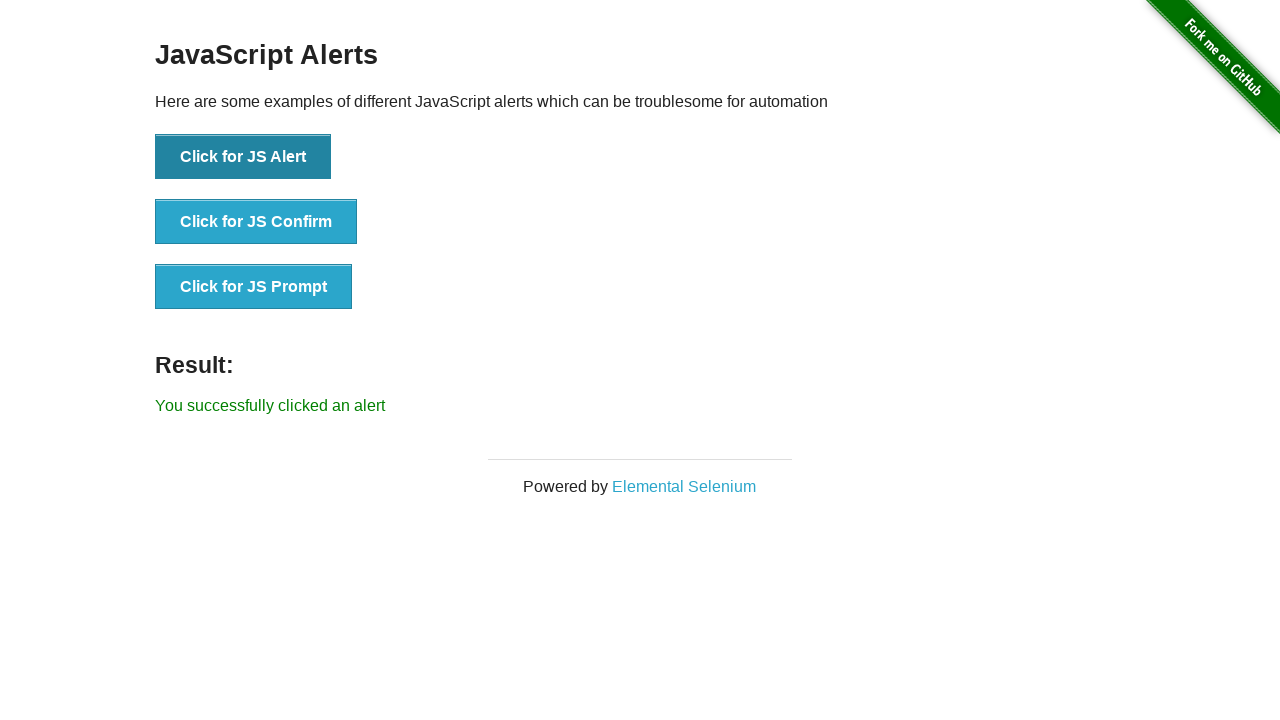

Clicked button to trigger JavaScript confirmation alert at (256, 222) on xpath=//button[text()='Click for JS Confirm']
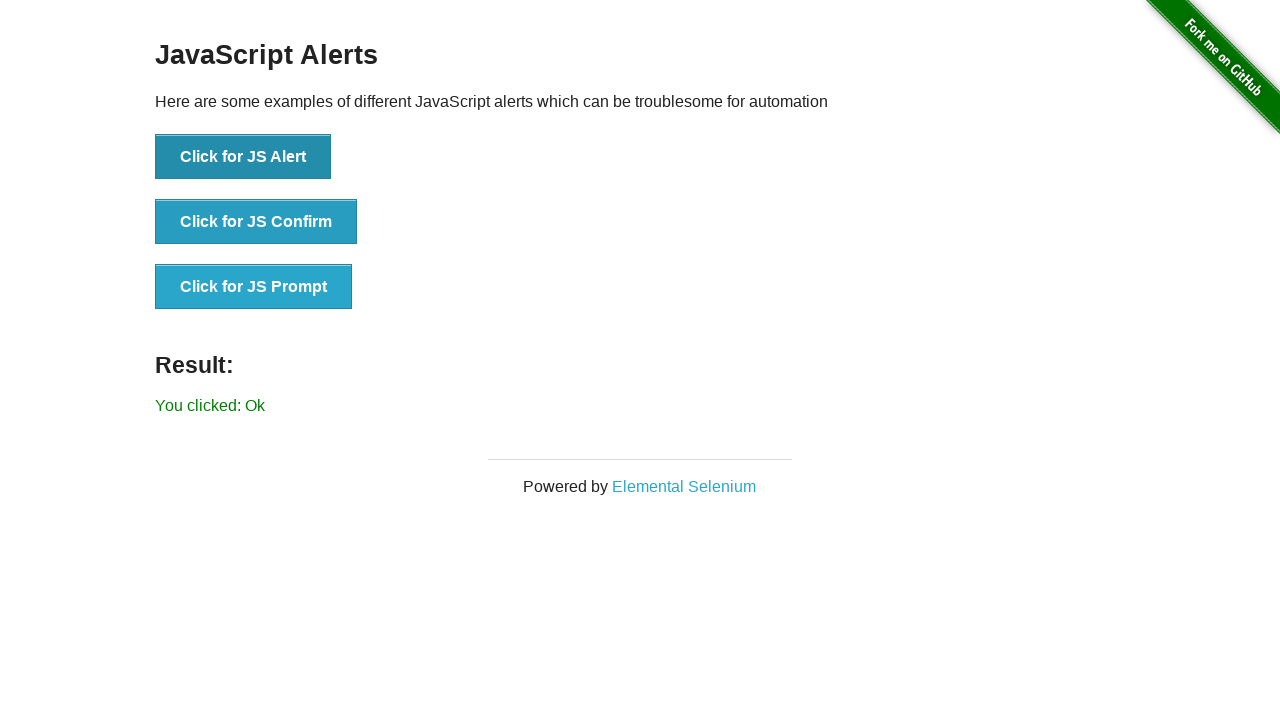

Set up dialog handler to dismiss confirmation alert
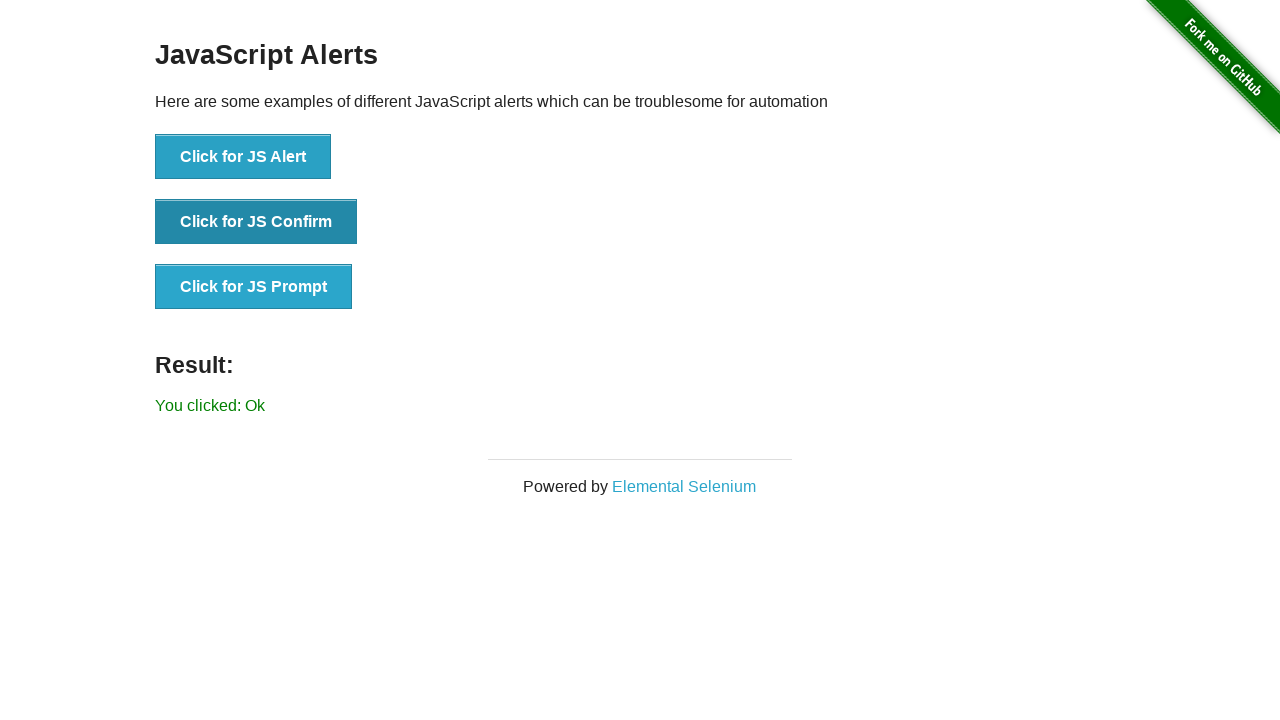

Waited 500ms for confirmation alert to be processed
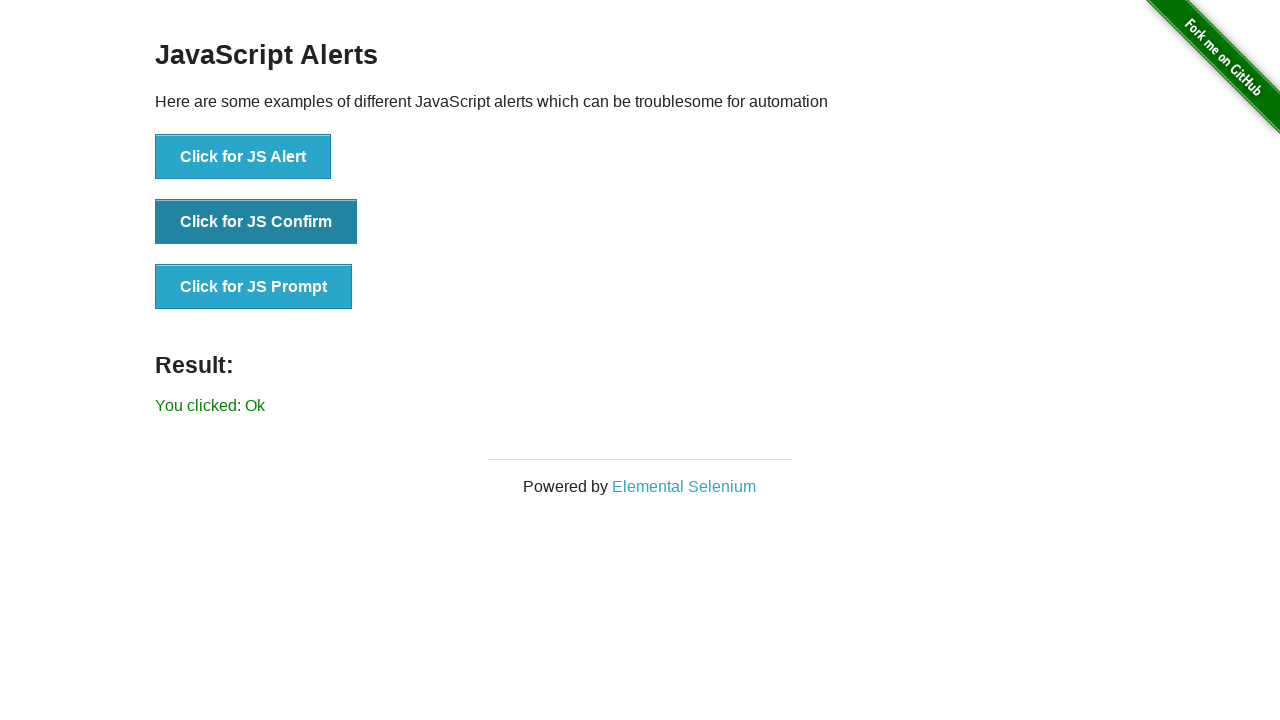

Verified confirmation alert result: You clicked: Ok
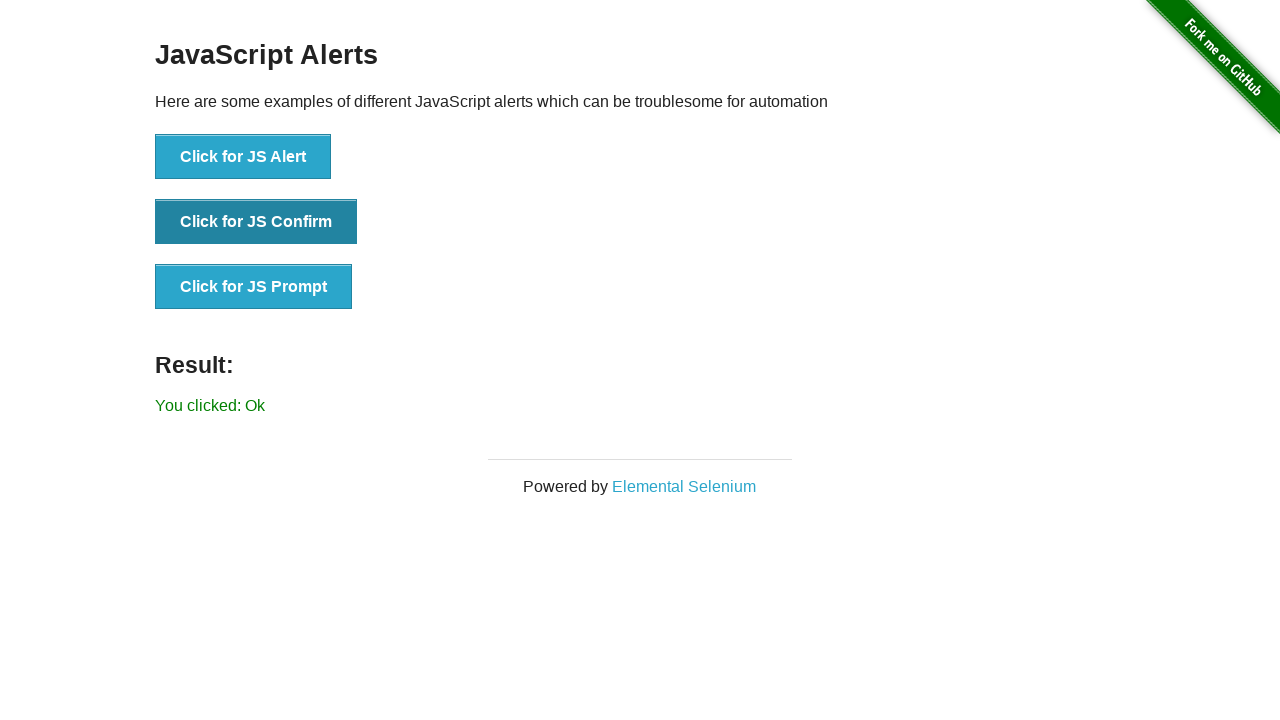

Clicked button to trigger JavaScript prompt alert at (254, 287) on xpath=//button[text()='Click for JS Prompt']
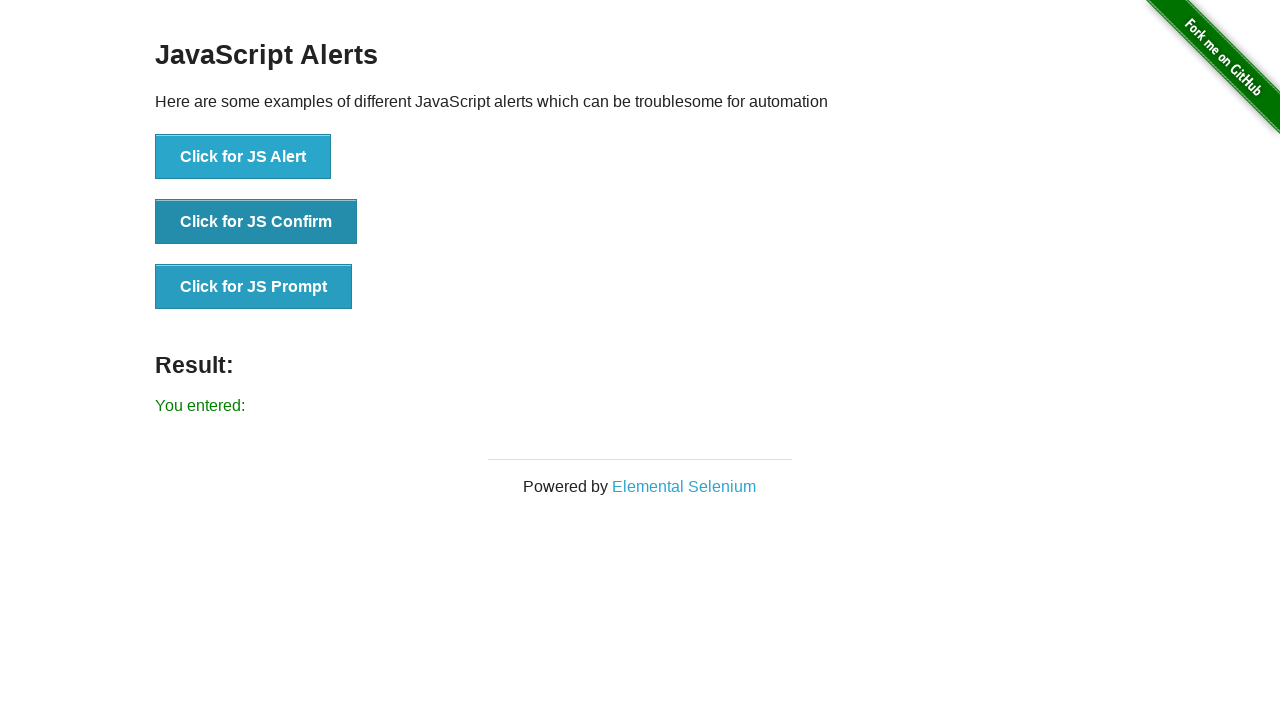

Set up dialog handler to accept prompt alert with text 'HellO All!'
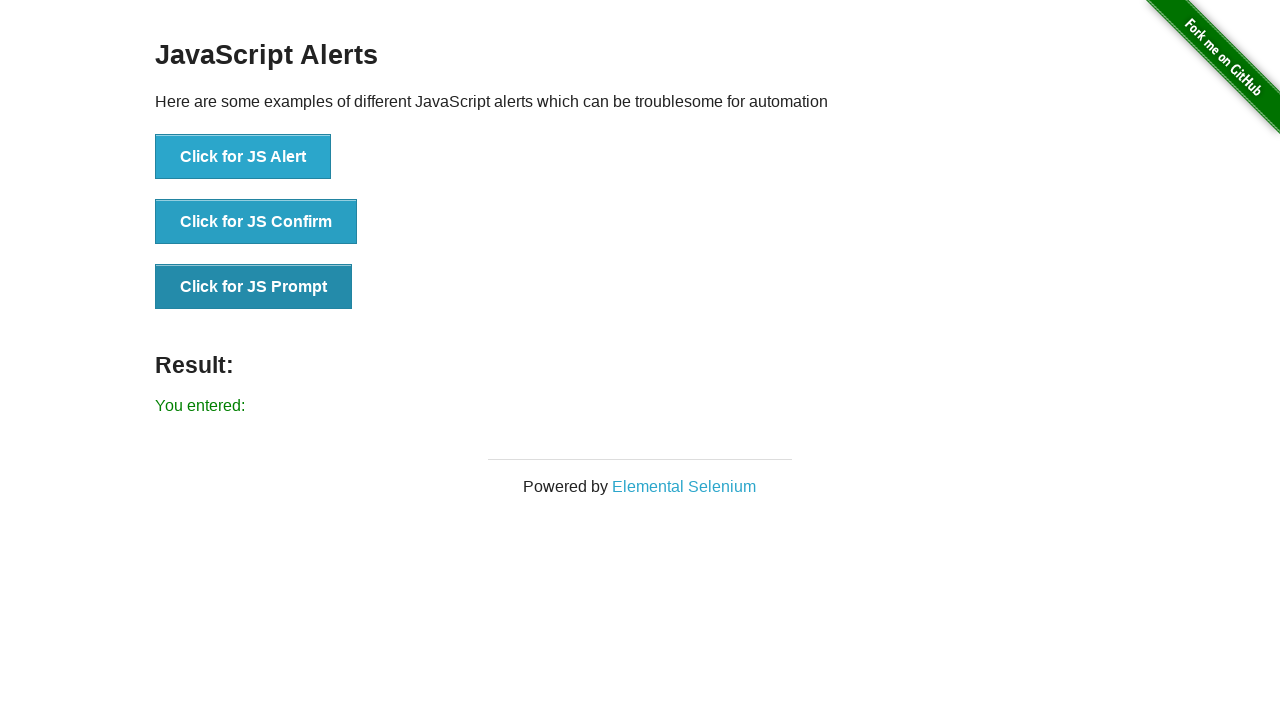

Waited 500ms for prompt alert to be processed
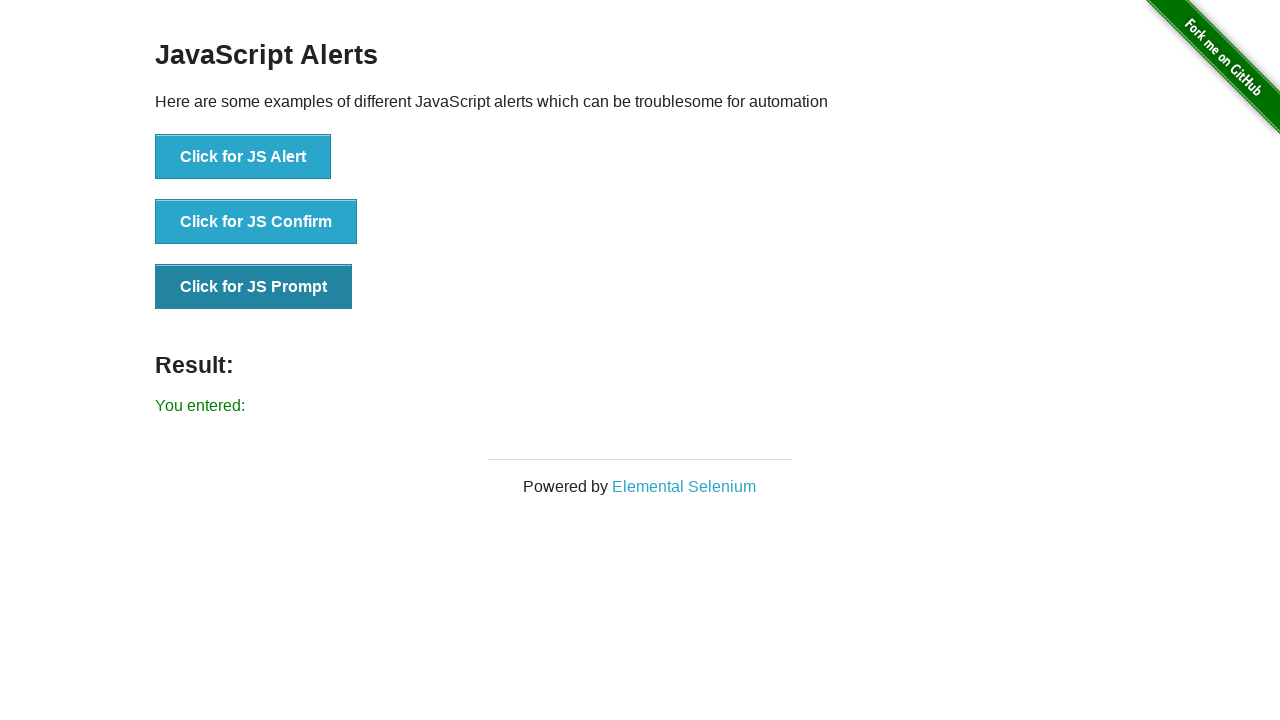

Verified prompt alert result: You entered: 
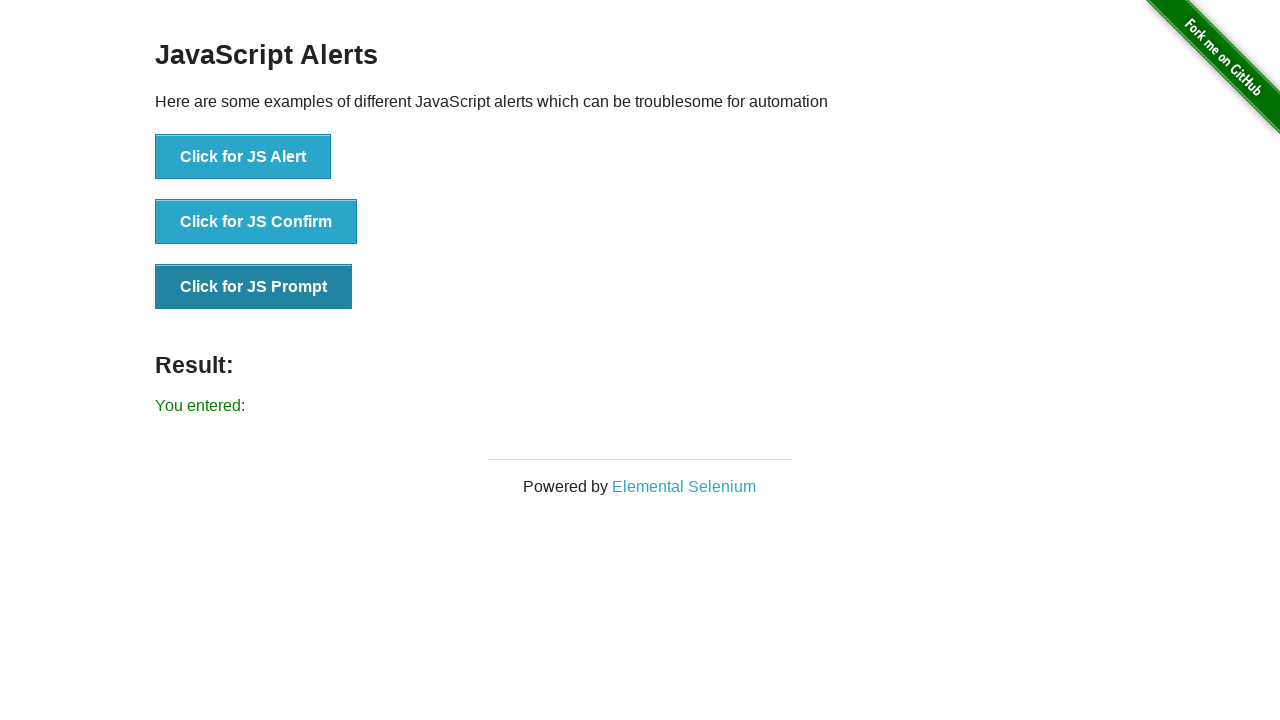

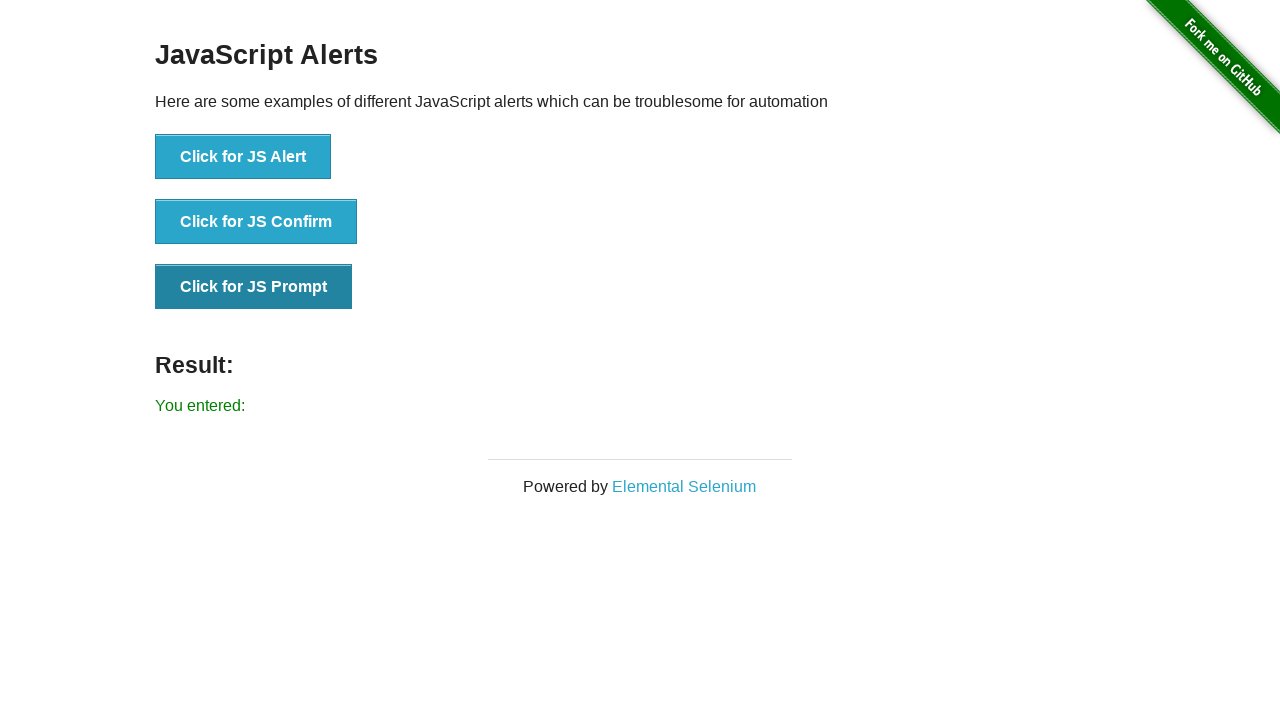